Navigates to Soccer Zone website and verifies the page title

Starting URL: https://soccerzone.com/

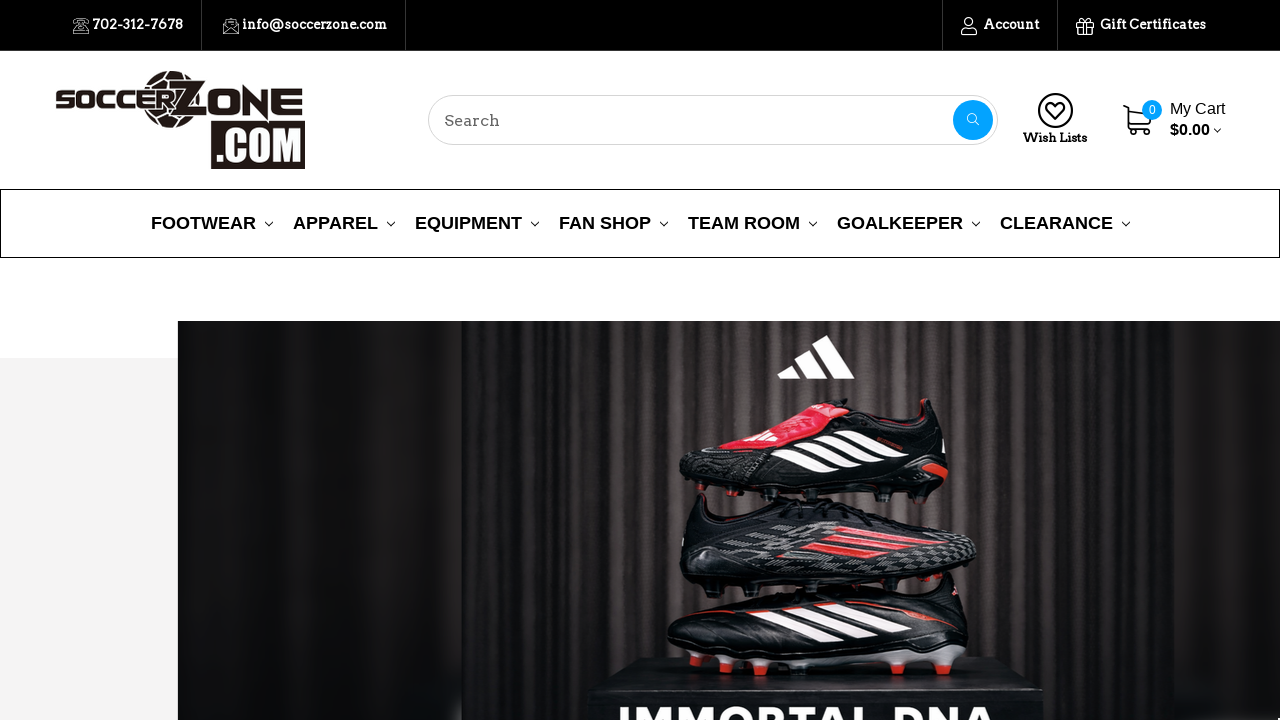

Navigated to Soccer Zone website at https://soccerzone.com/
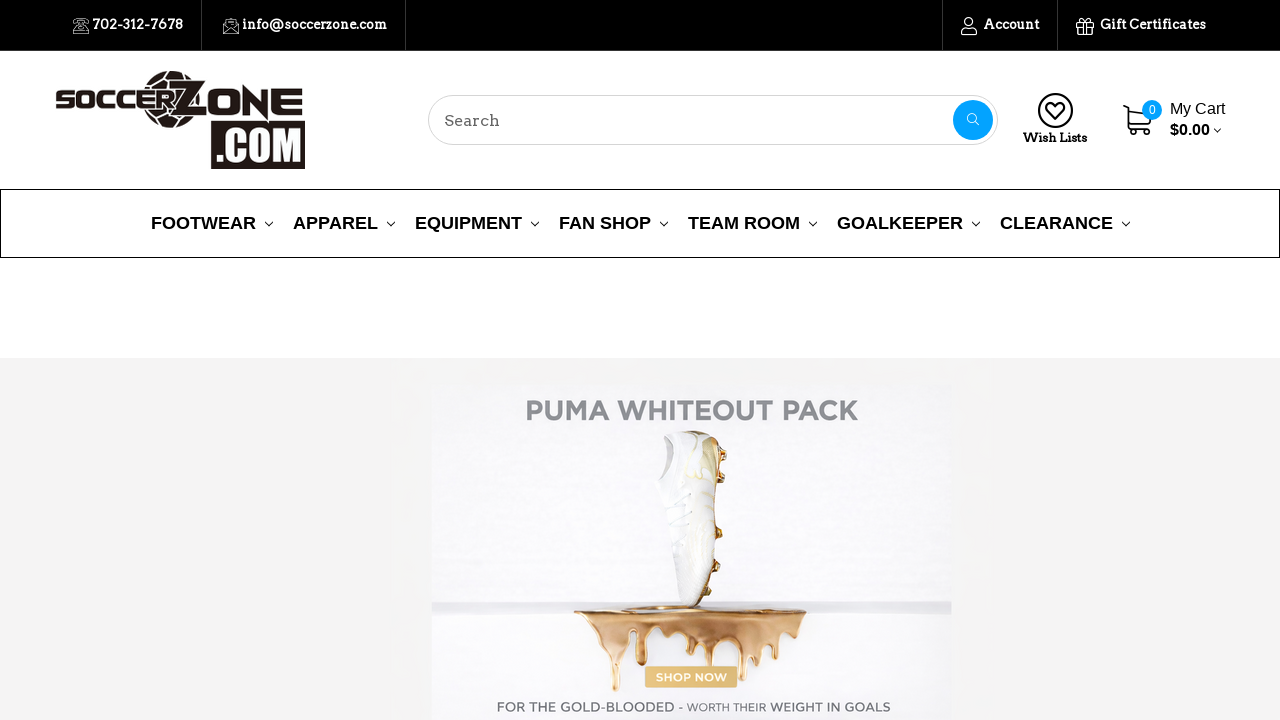

Page DOM content loaded
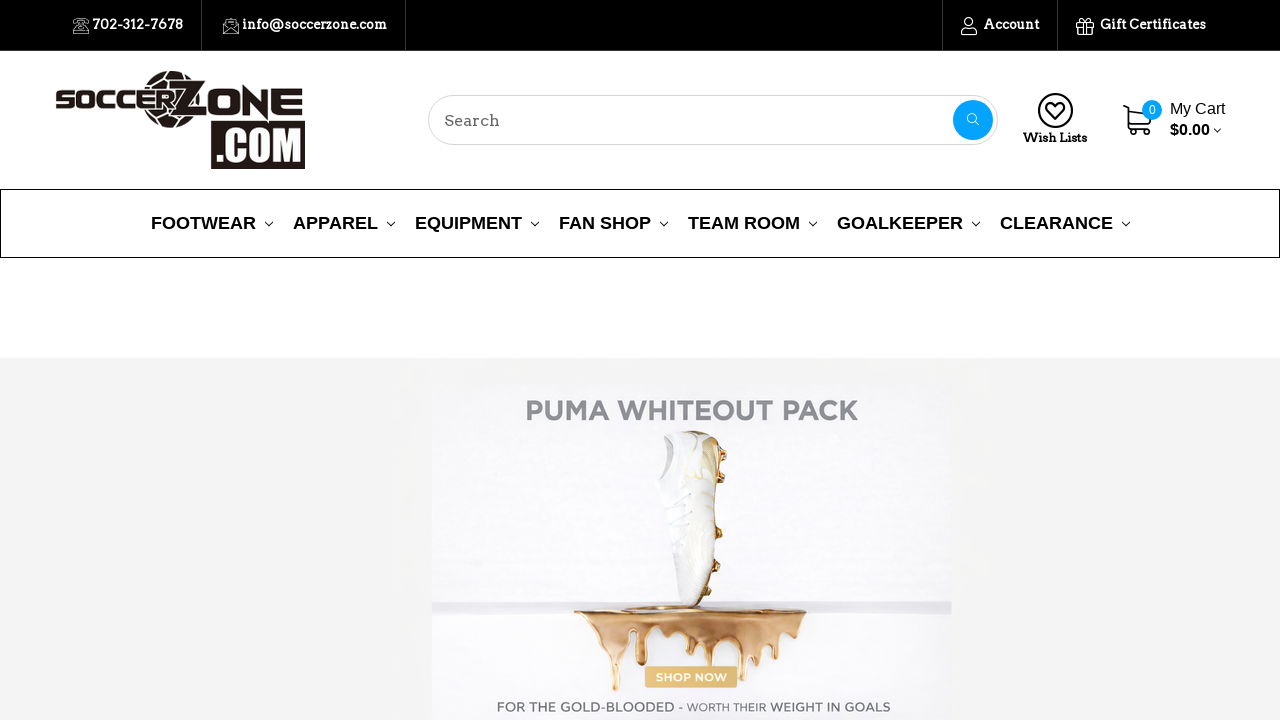

Verified page title is 'Soccer Zone'
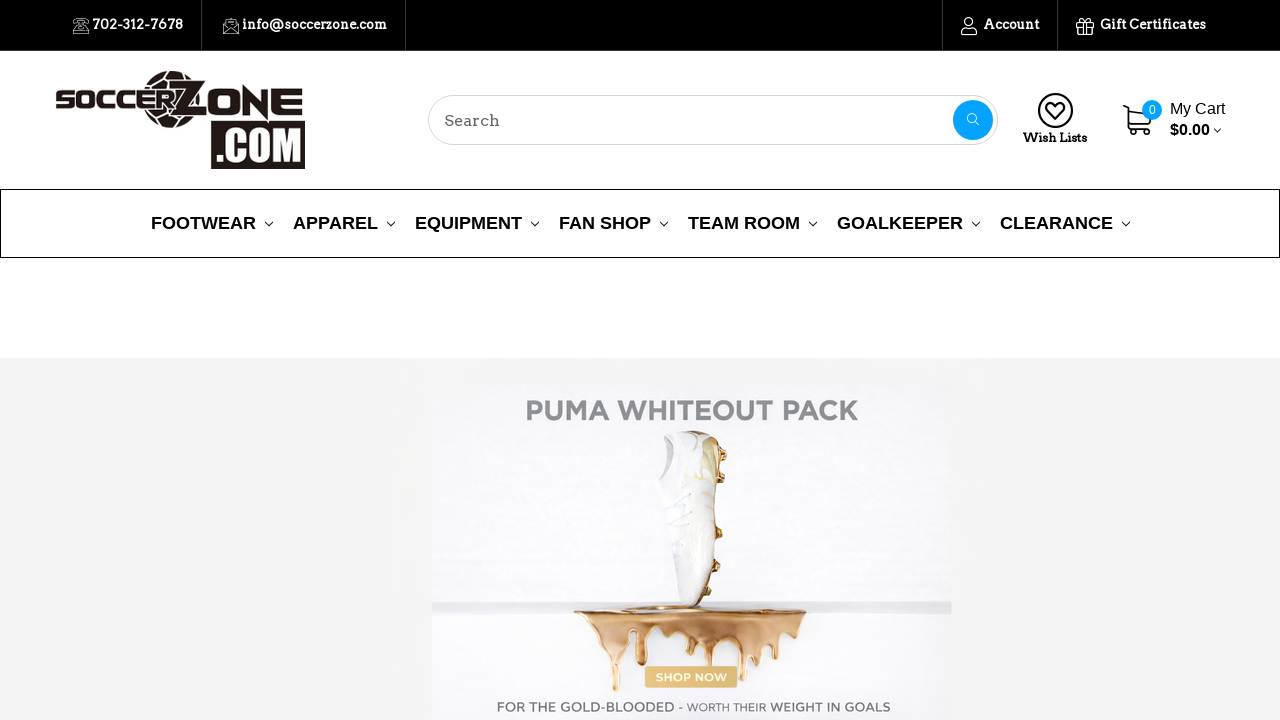

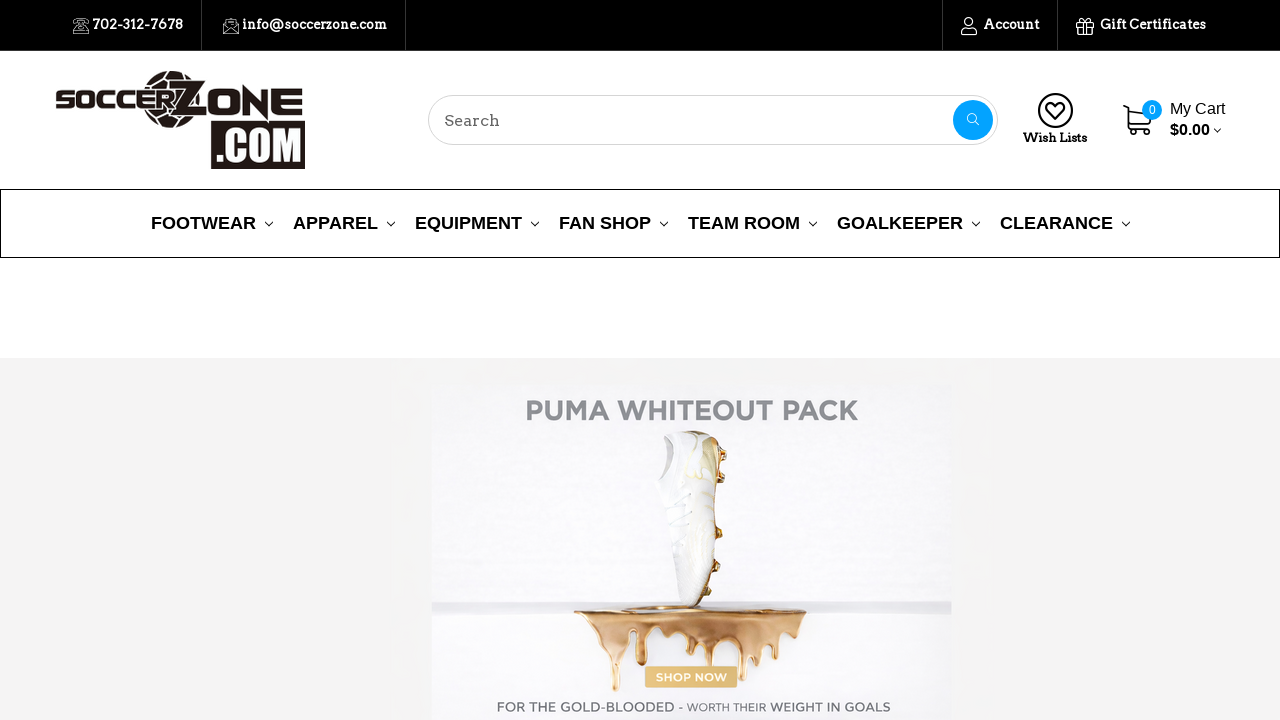